Tests that a button becomes visible after 5 seconds on the dynamic properties page

Starting URL: https://demoqa.com/dynamic-properties

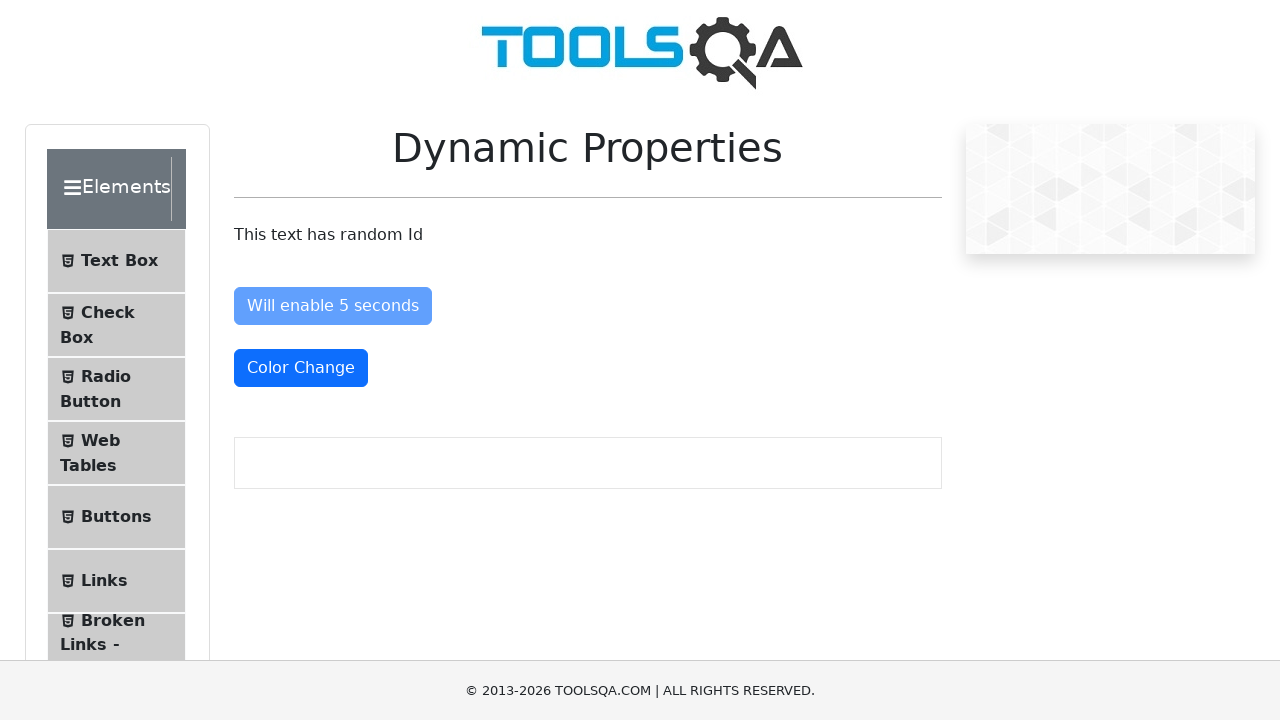

Located the 'Visible After 5 seconds' button element
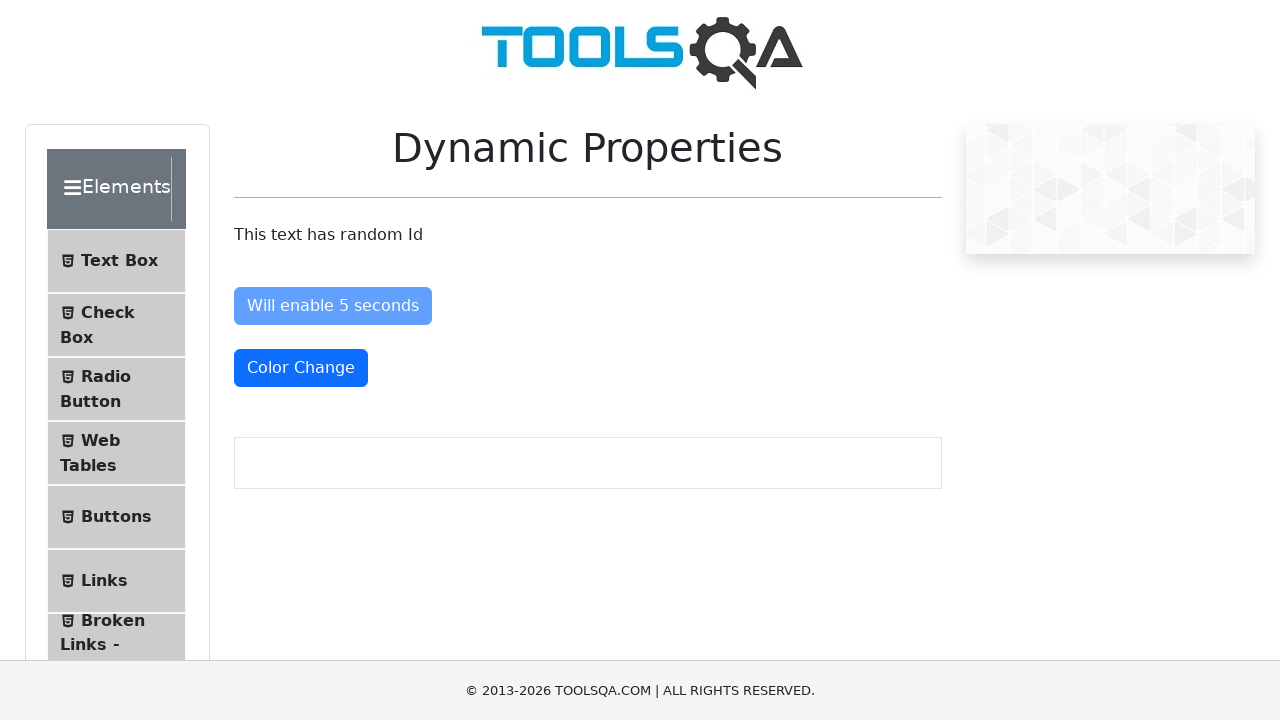

Waited for button to become visible (5 second delay confirmed)
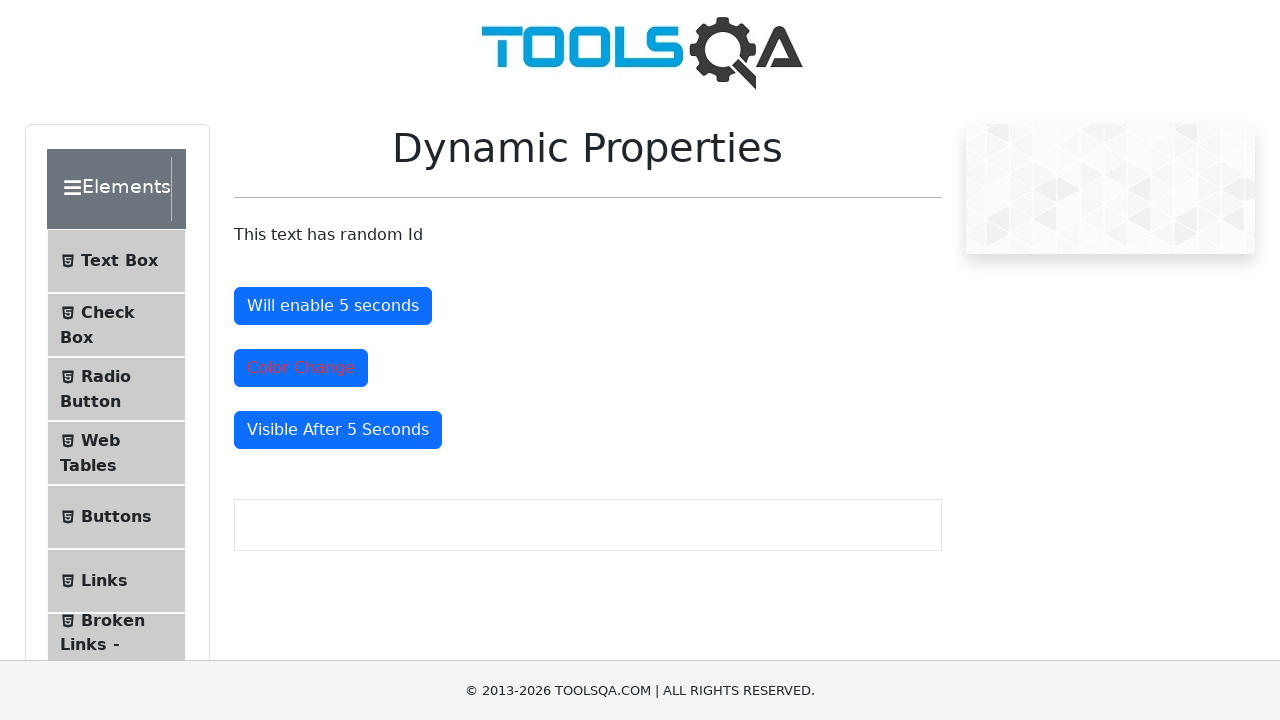

Asserted button is visible
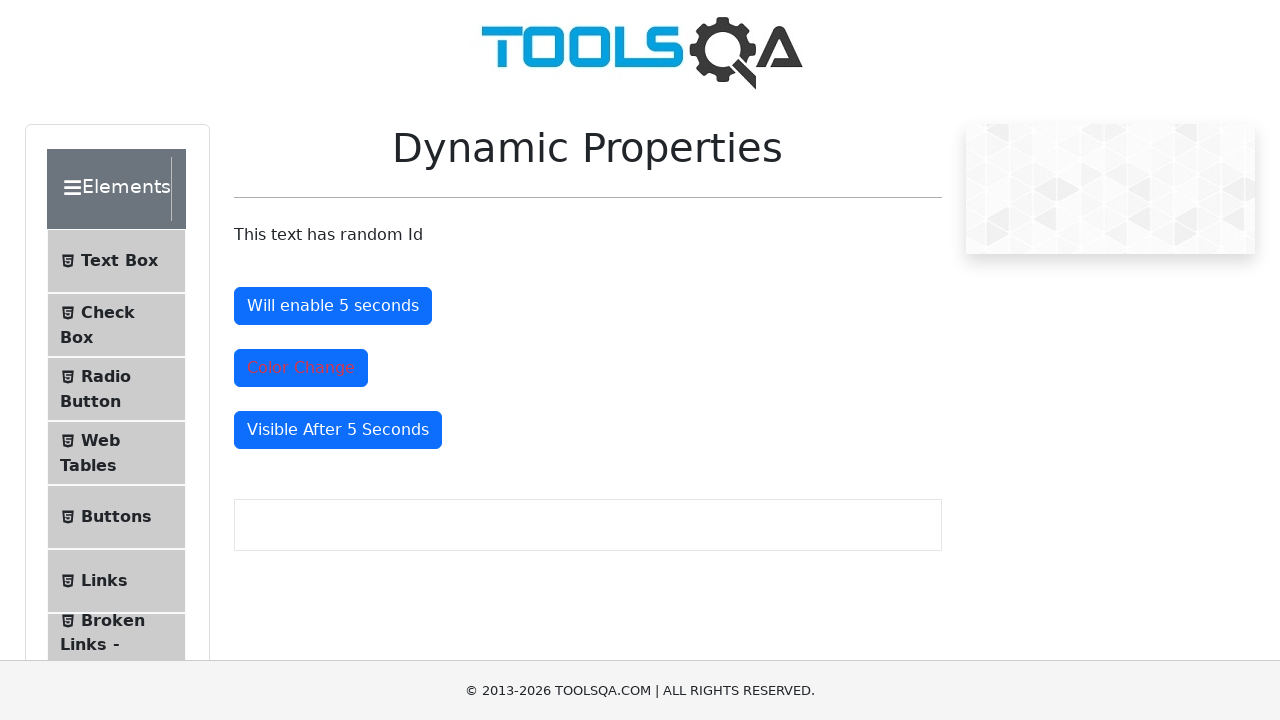

Asserted button is enabled
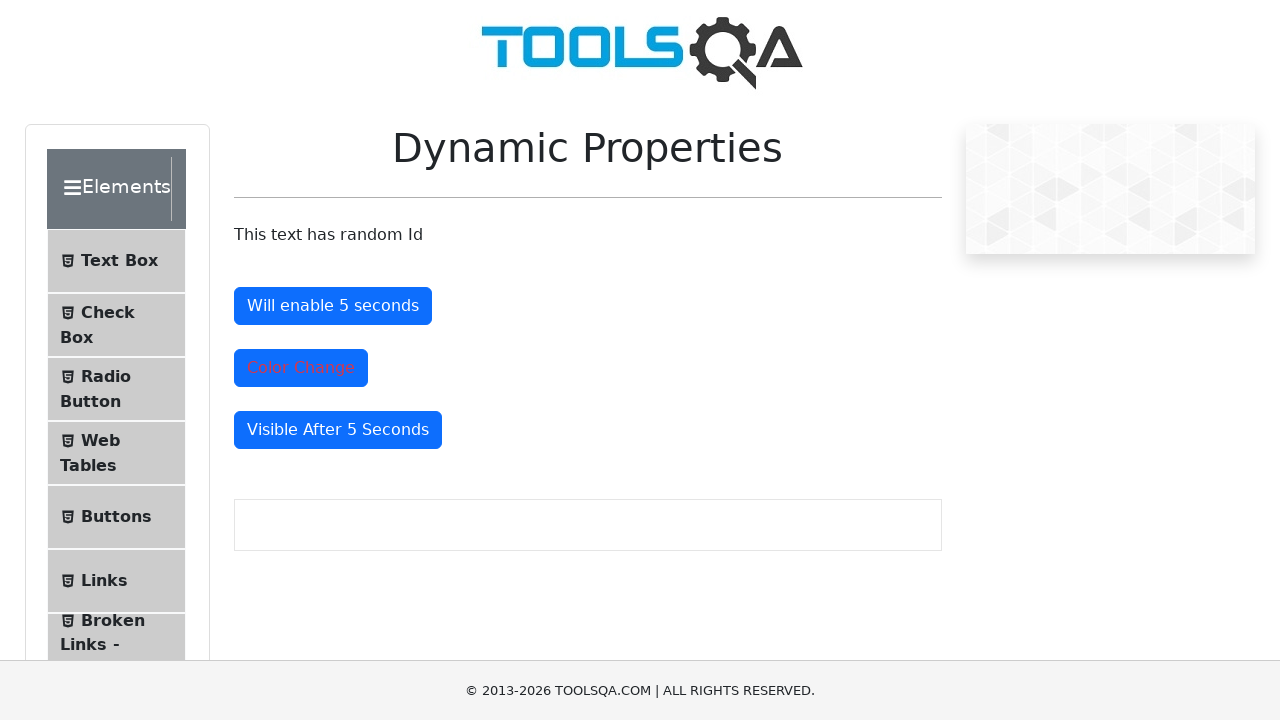

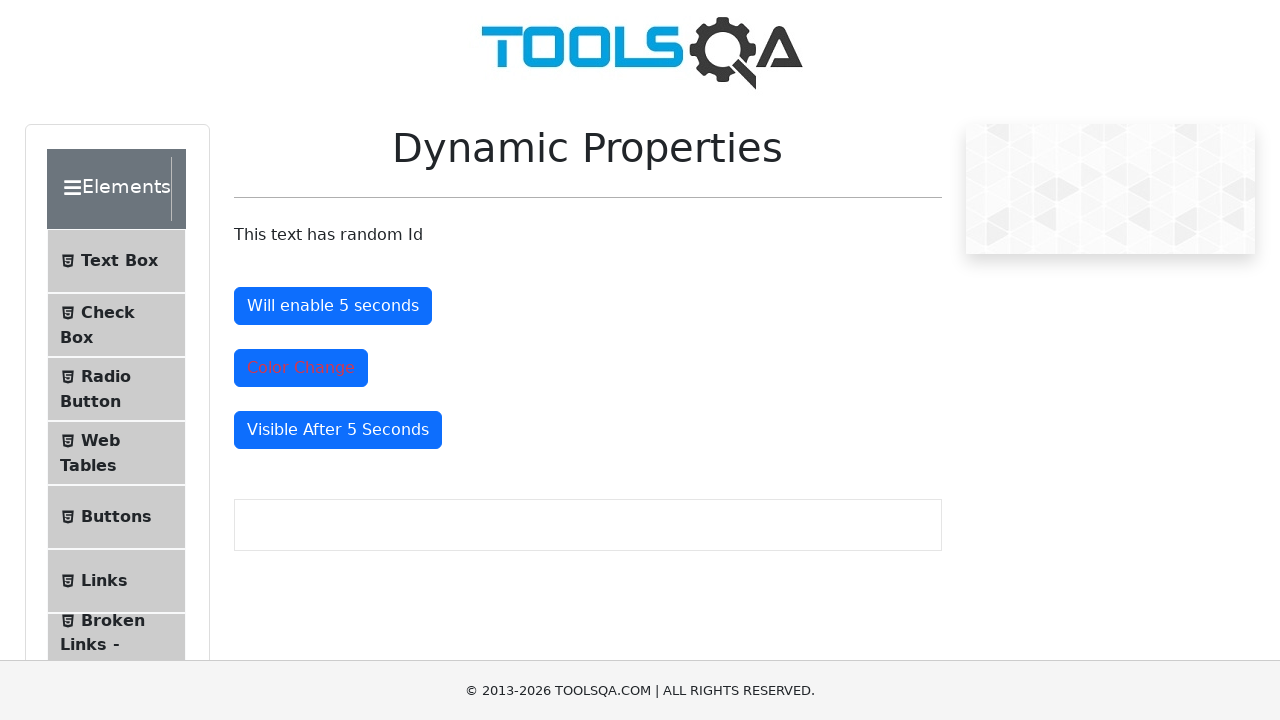